Tests dropdown menu functionality by checking if it's multi-select and listing all available options

Starting URL: https://demoqa.com/select-menu

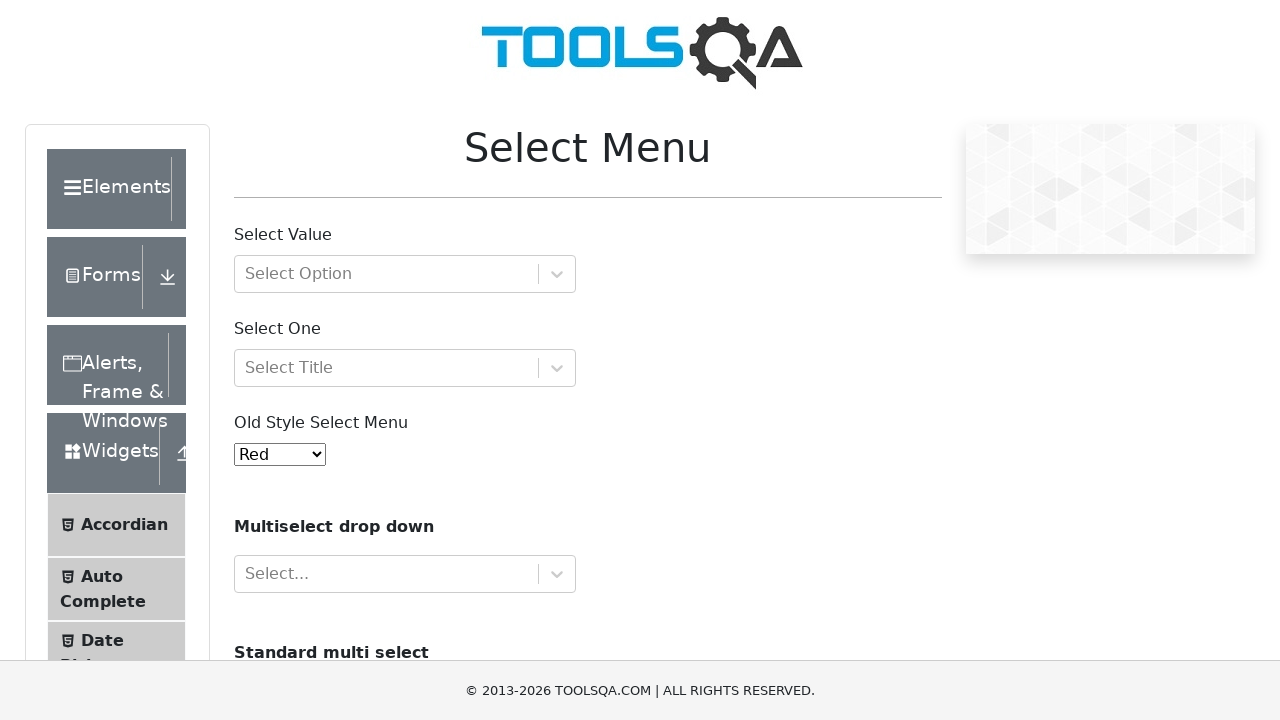

Navigated to dropdown menu test page
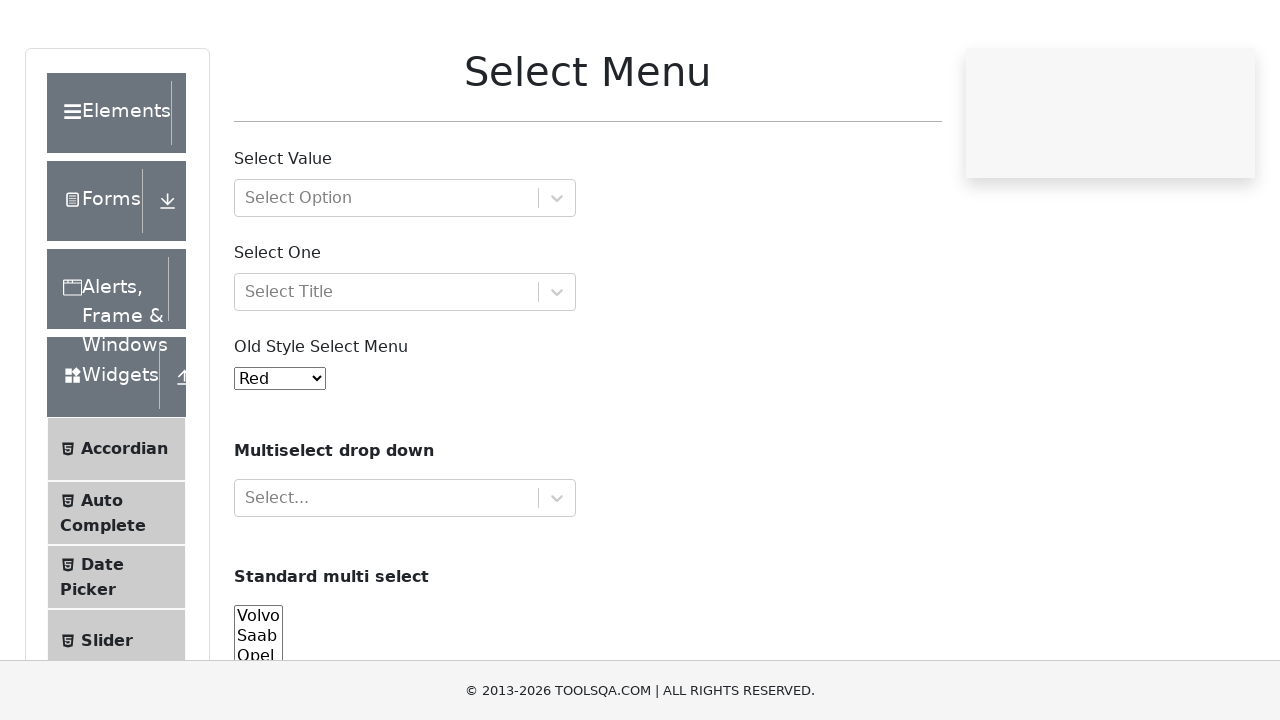

Located the dropdown menu element
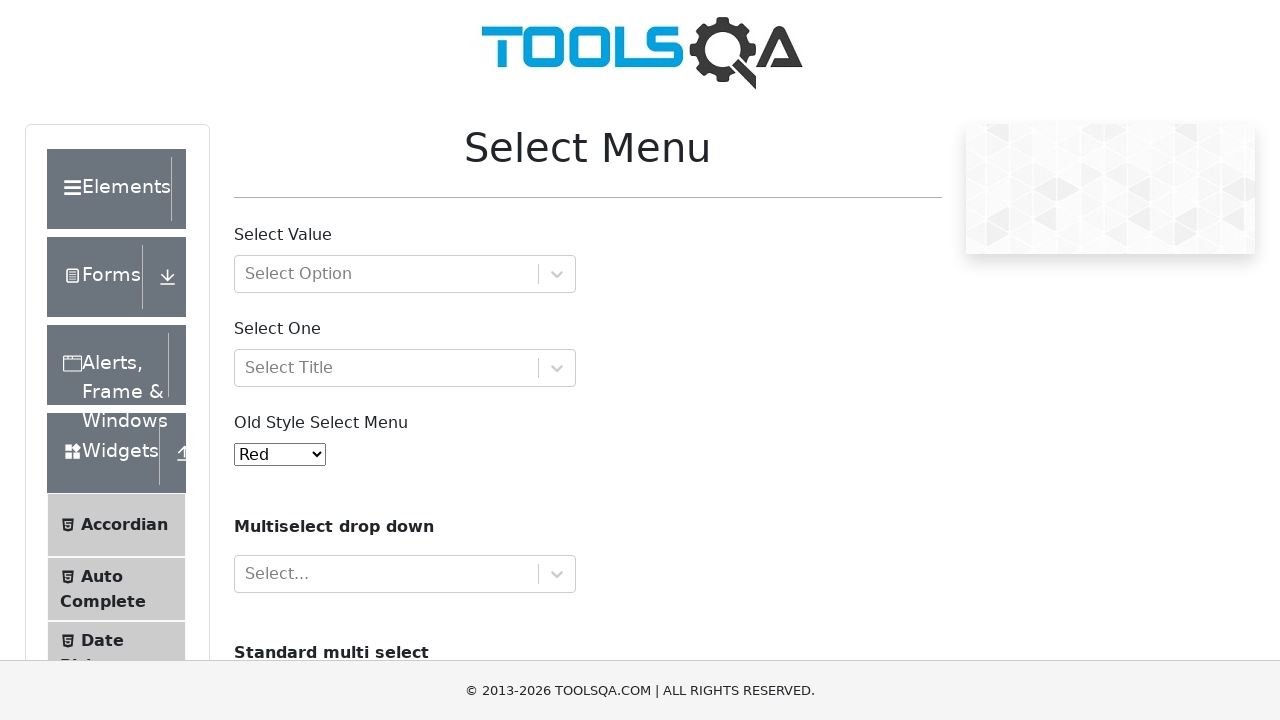

Checked if dropdown is multi-select: False
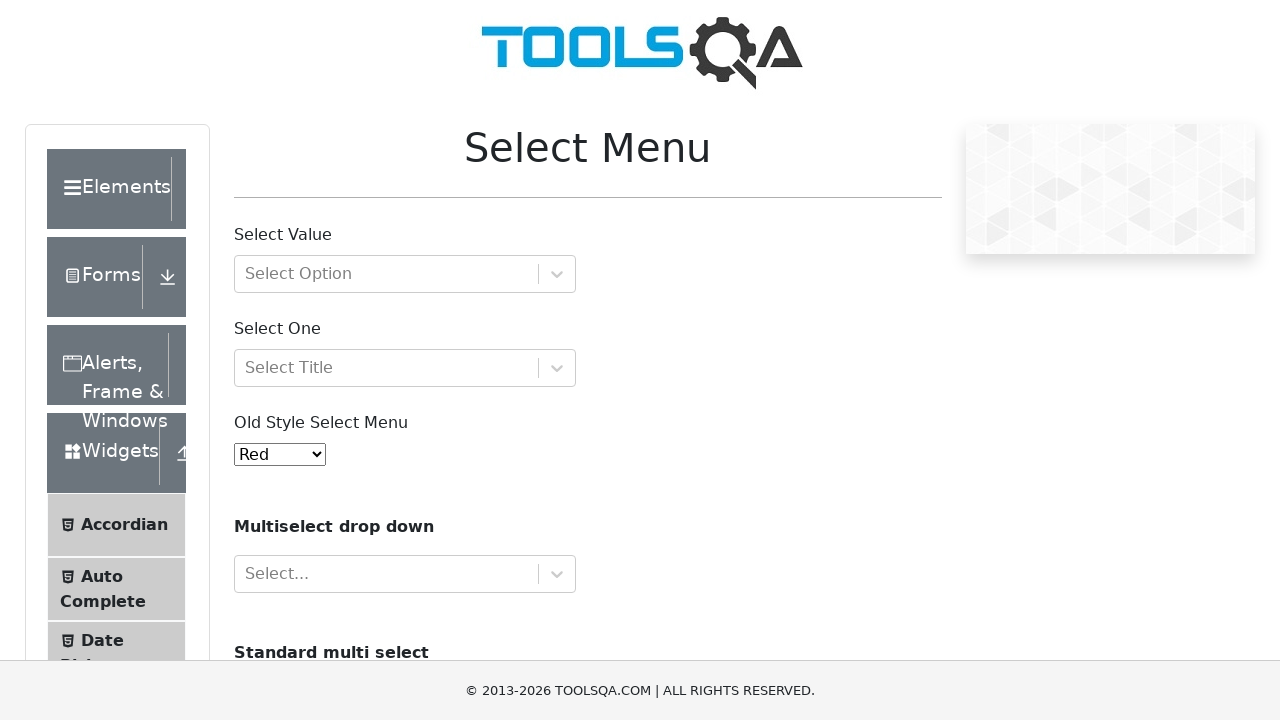

Retrieved all dropdown options
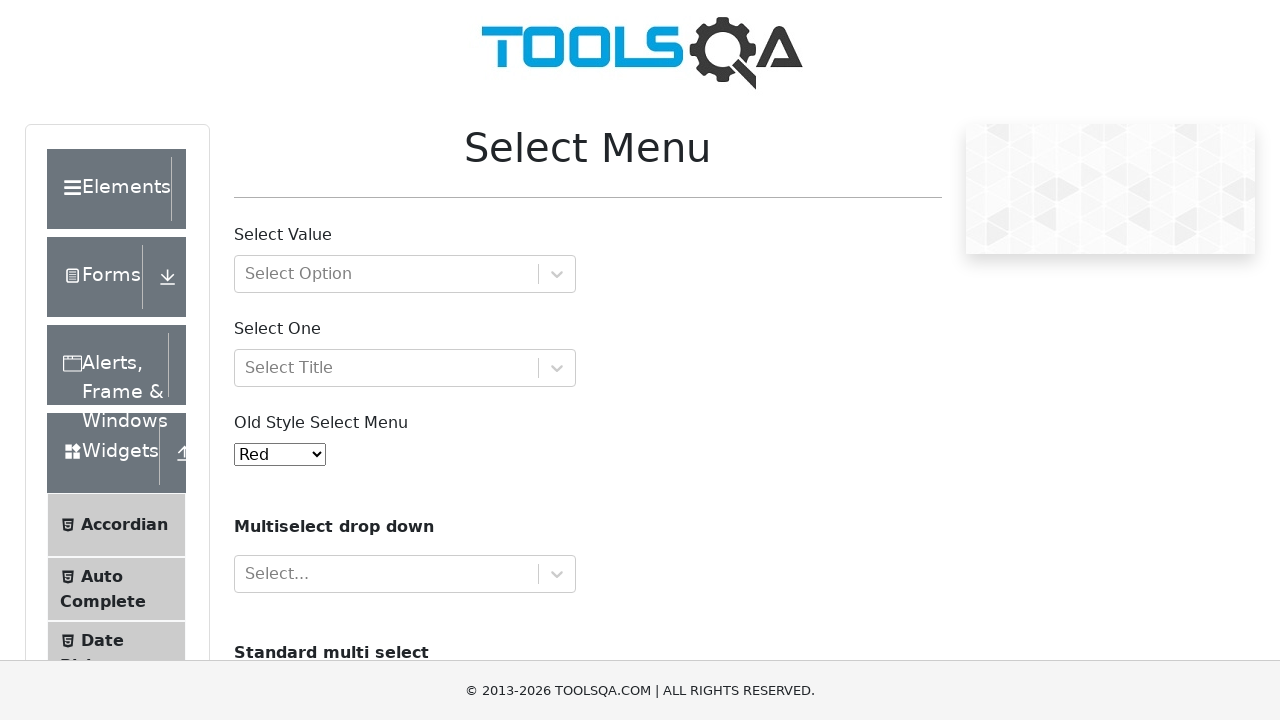

Retrieved dropdown option: Red
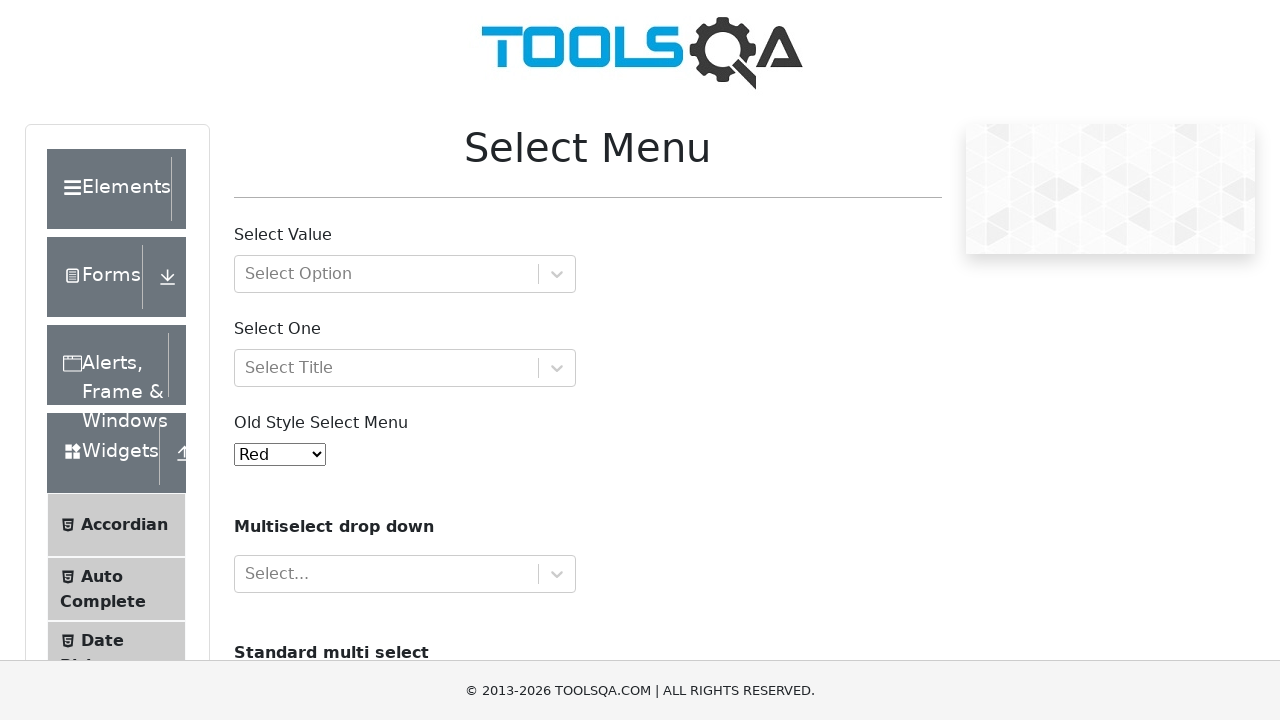

Retrieved dropdown option: Blue
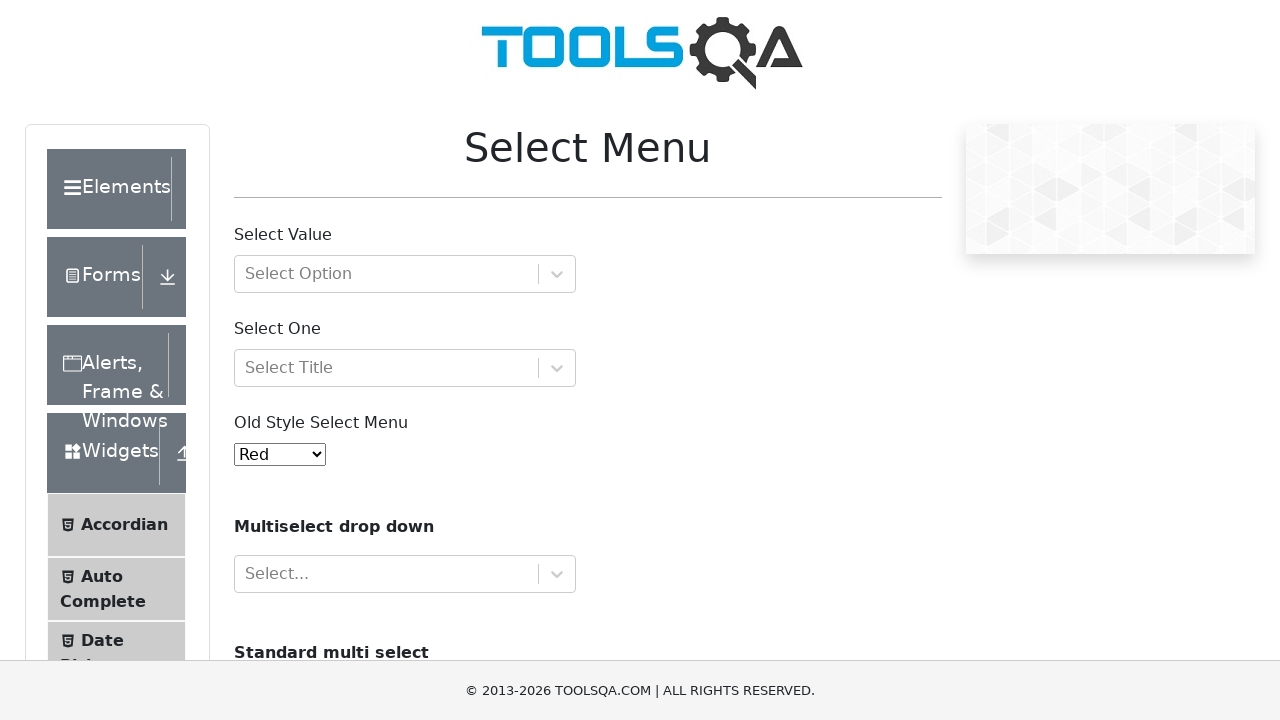

Retrieved dropdown option: Green
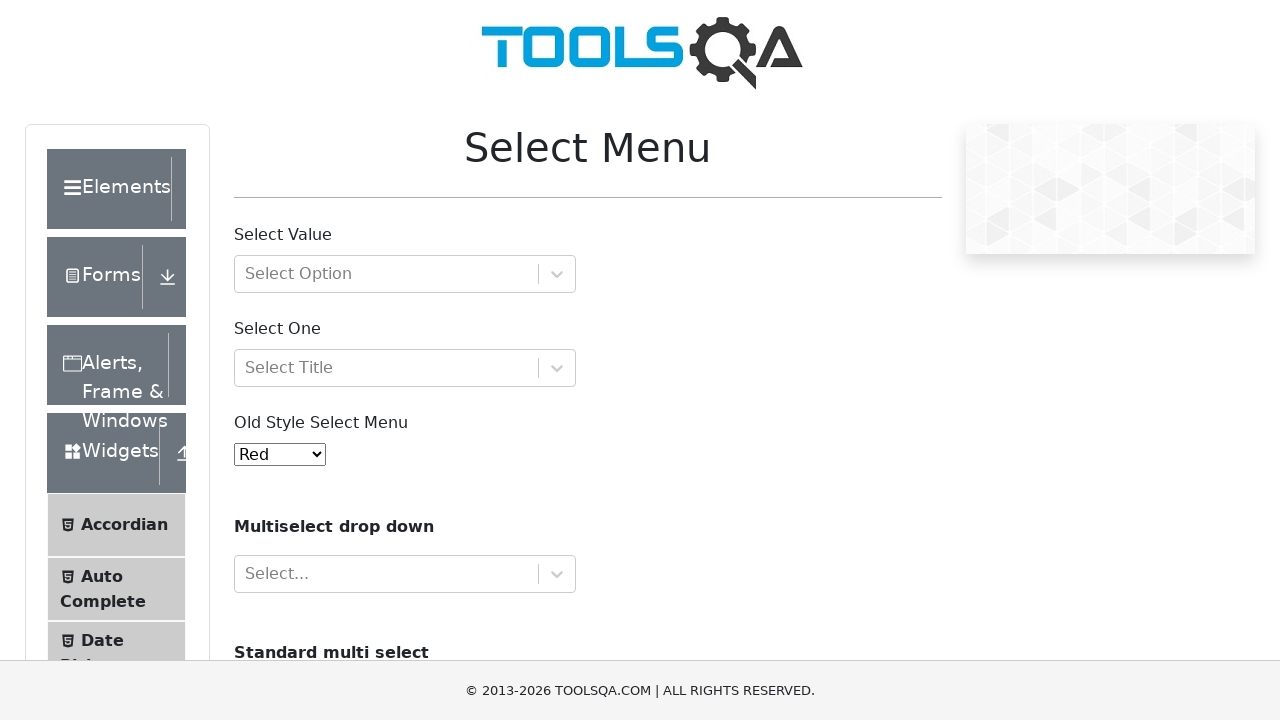

Retrieved dropdown option: Yellow
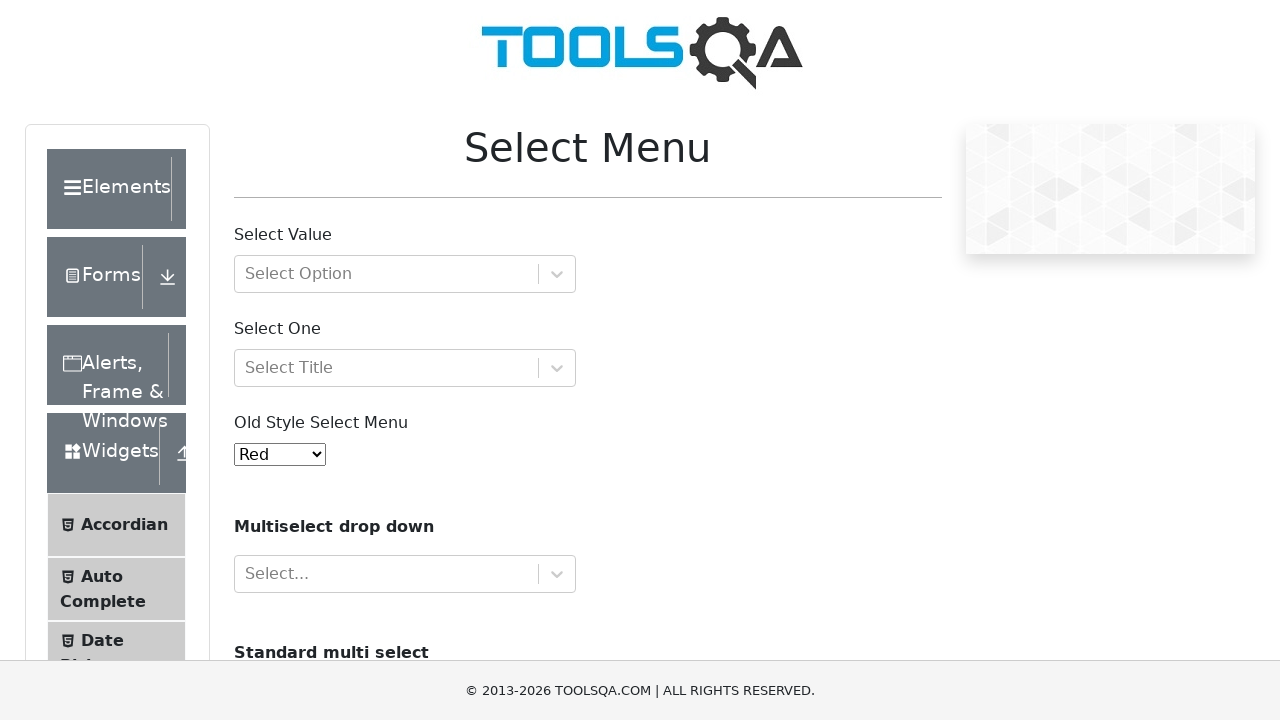

Retrieved dropdown option: Purple
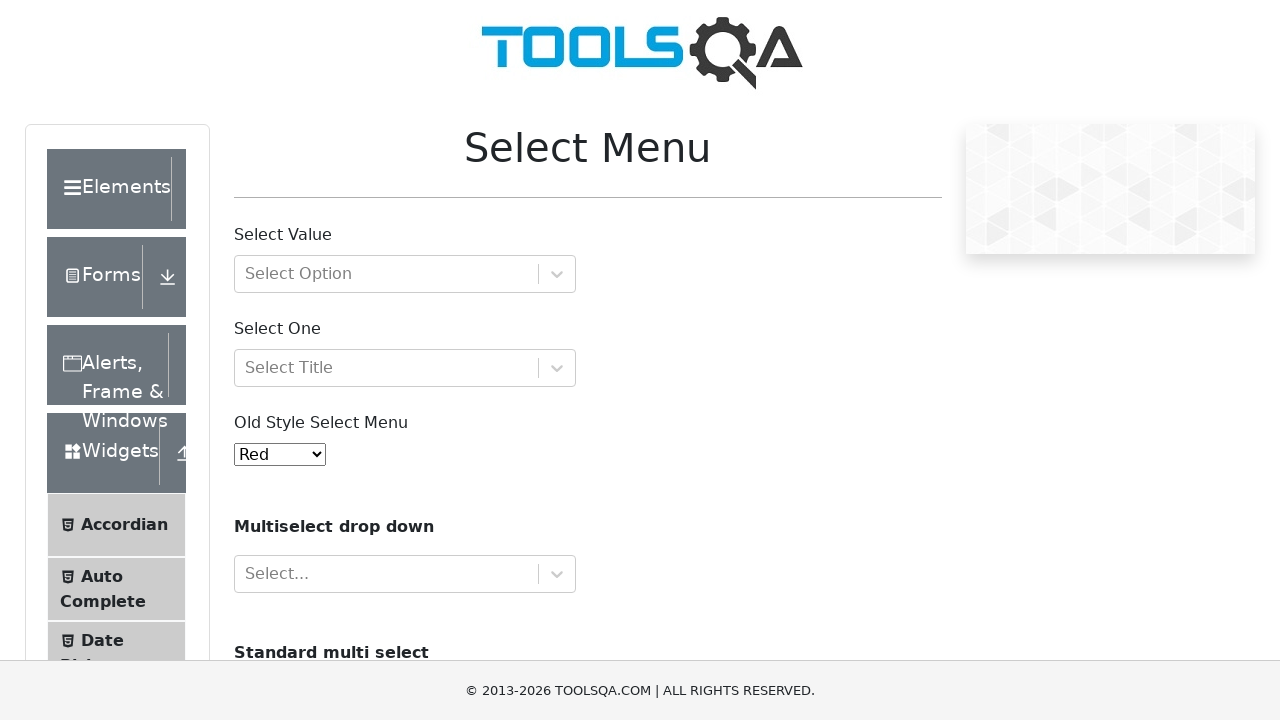

Retrieved dropdown option: Black
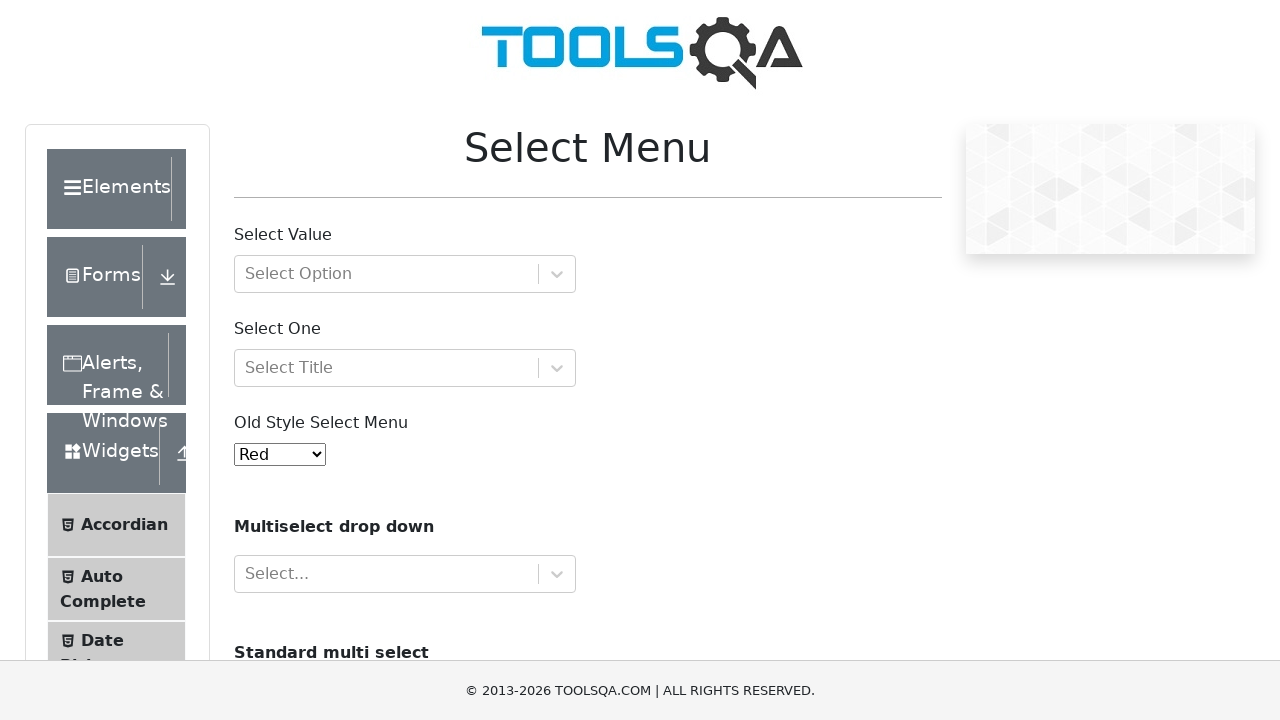

Retrieved dropdown option: White
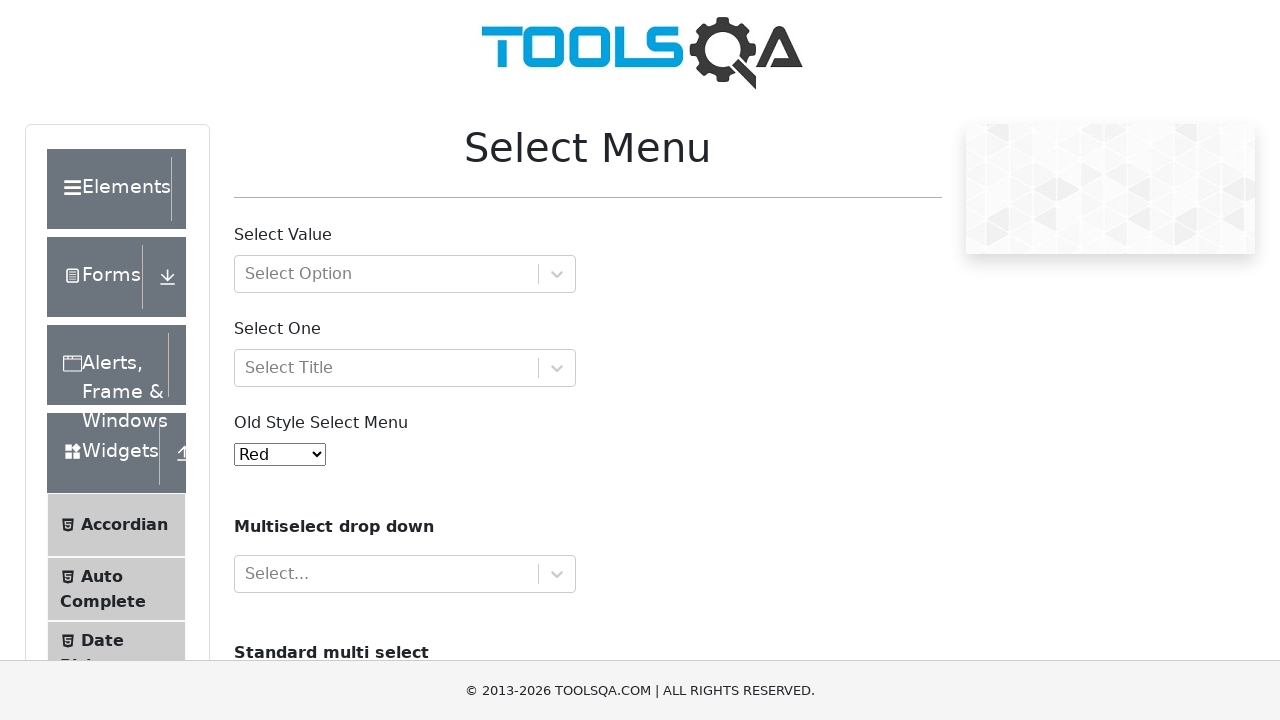

Retrieved dropdown option: Voilet
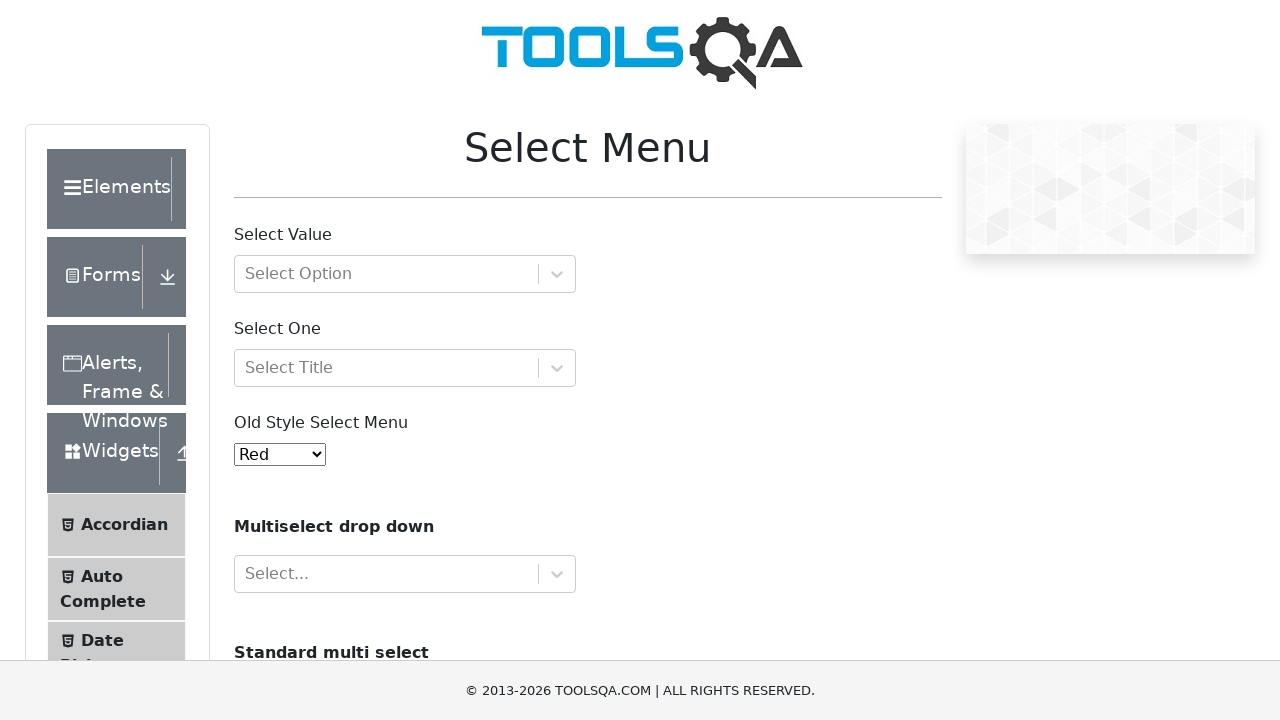

Retrieved dropdown option: Indigo
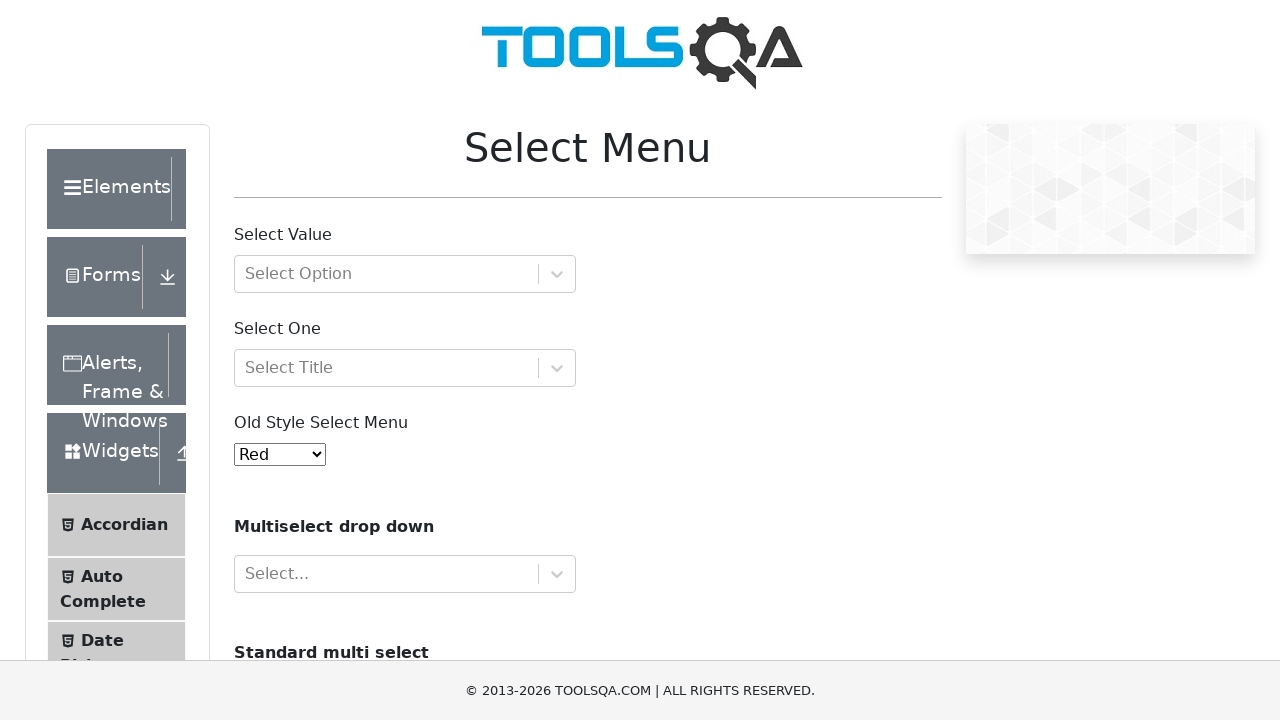

Retrieved dropdown option: Magenta
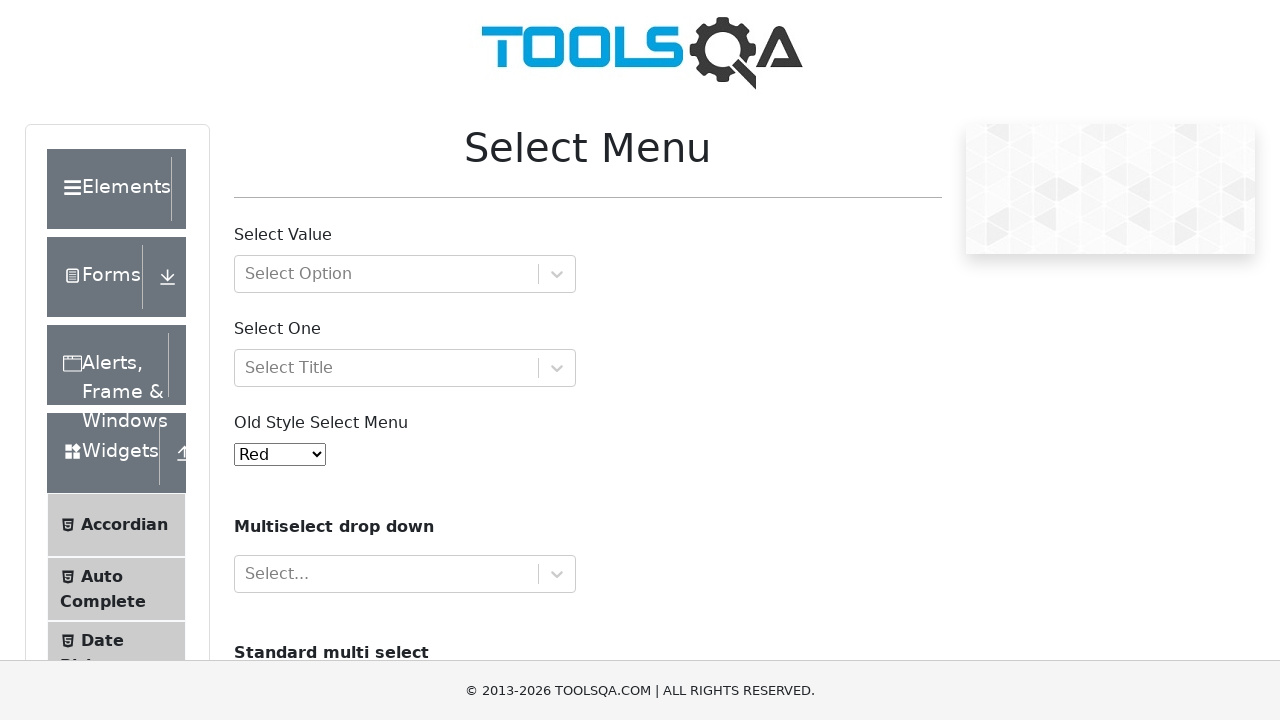

Retrieved dropdown option: Aqua
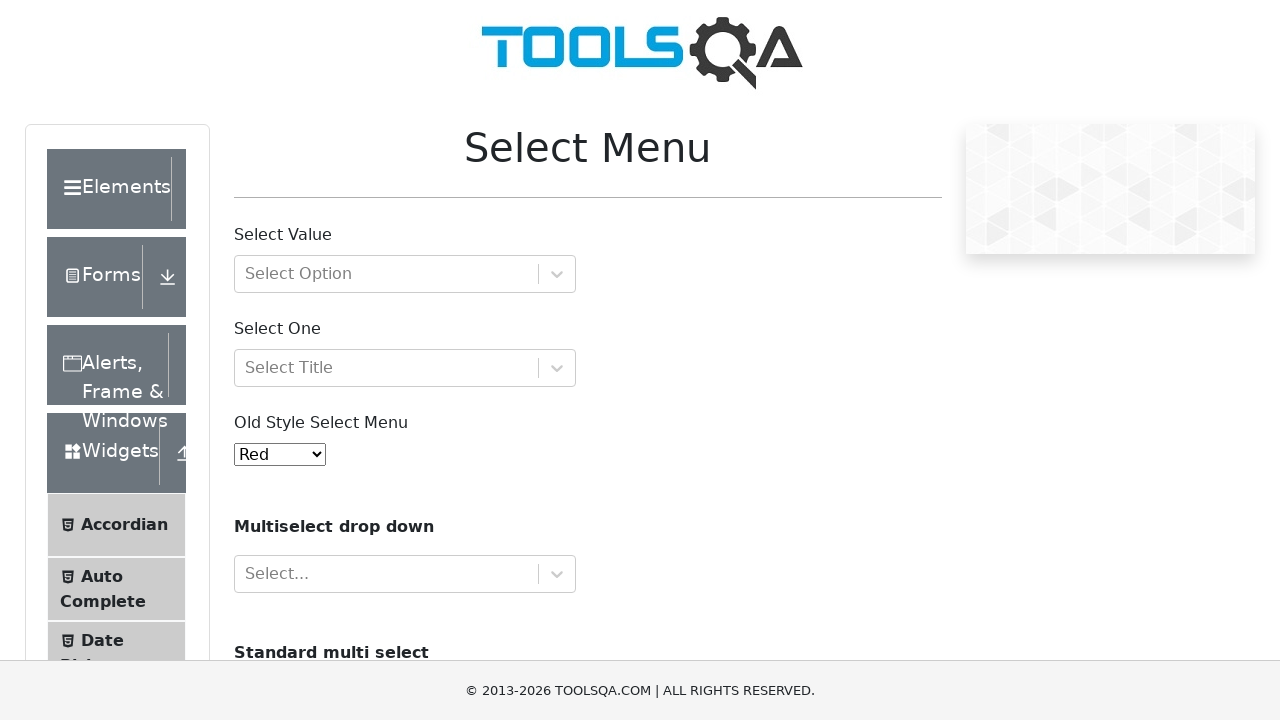

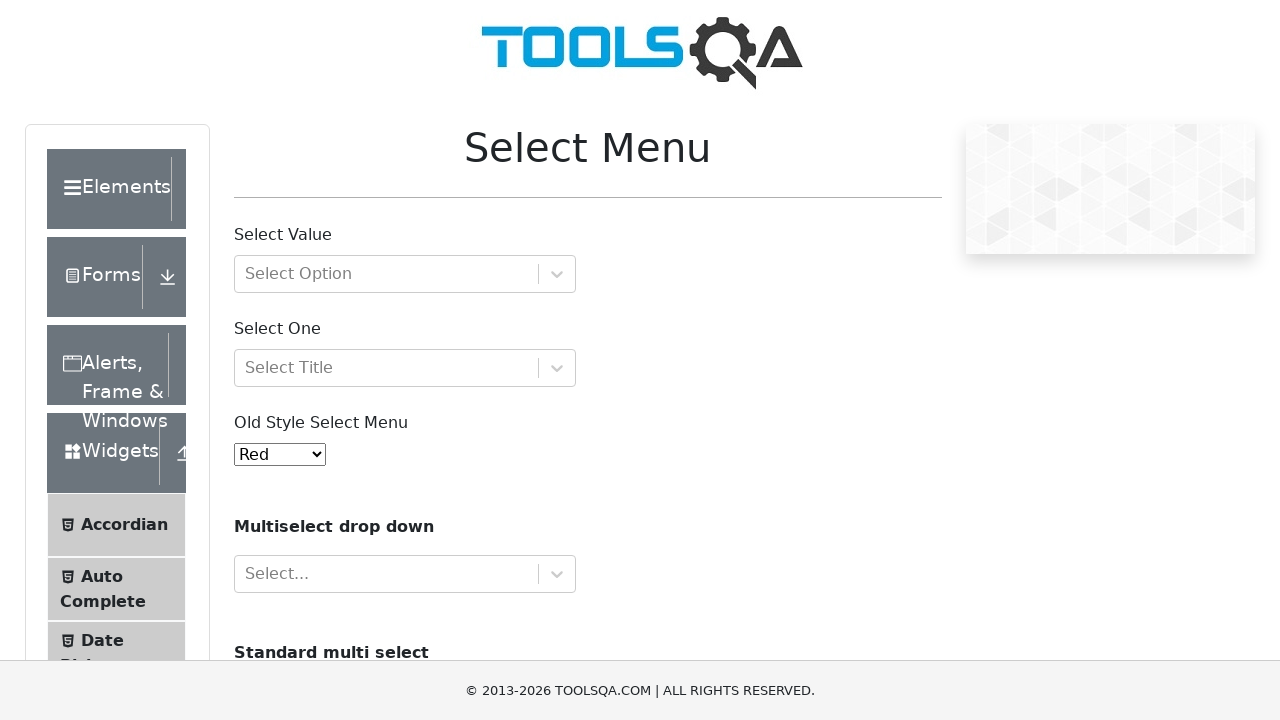